Tests JavaScript alert dialogs by clicking an alert button, accepting the first alert immediately, then clicking a timer alert button and waiting for a delayed alert to appear before accepting it.

Starting URL: https://demoqa.com/alerts

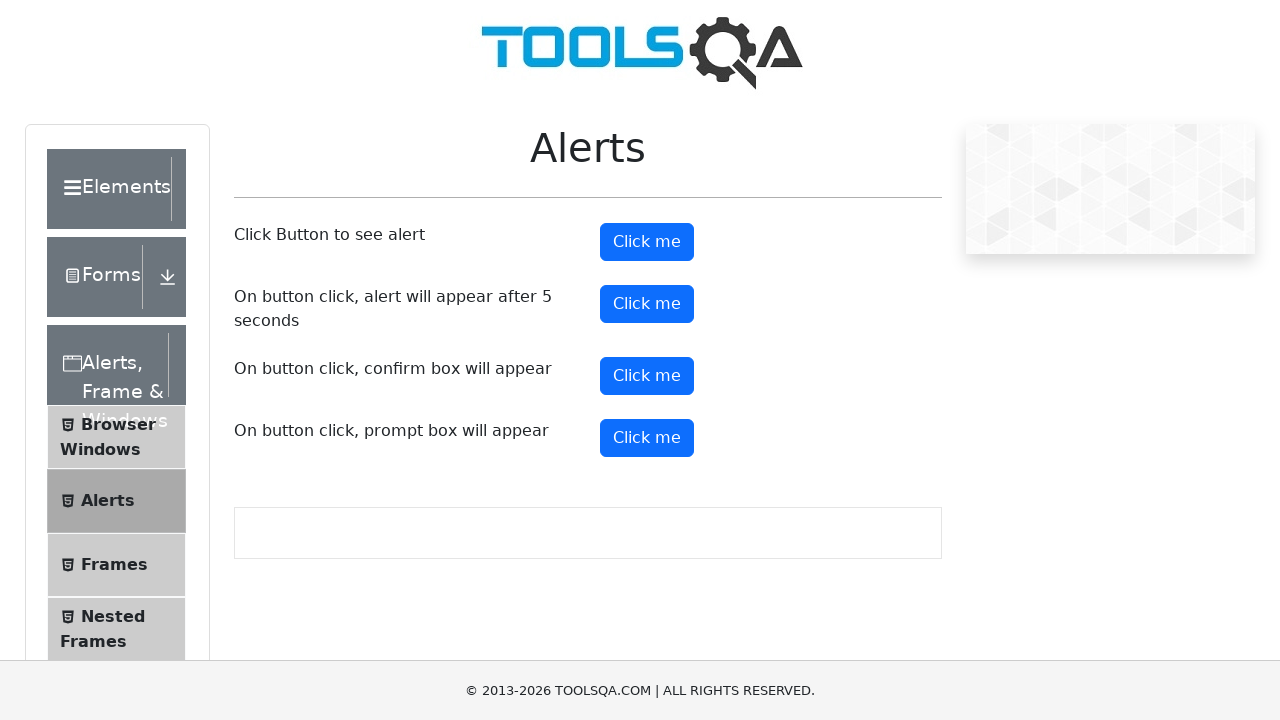

Clicked alert button to trigger immediate alert at (647, 242) on #alertButton
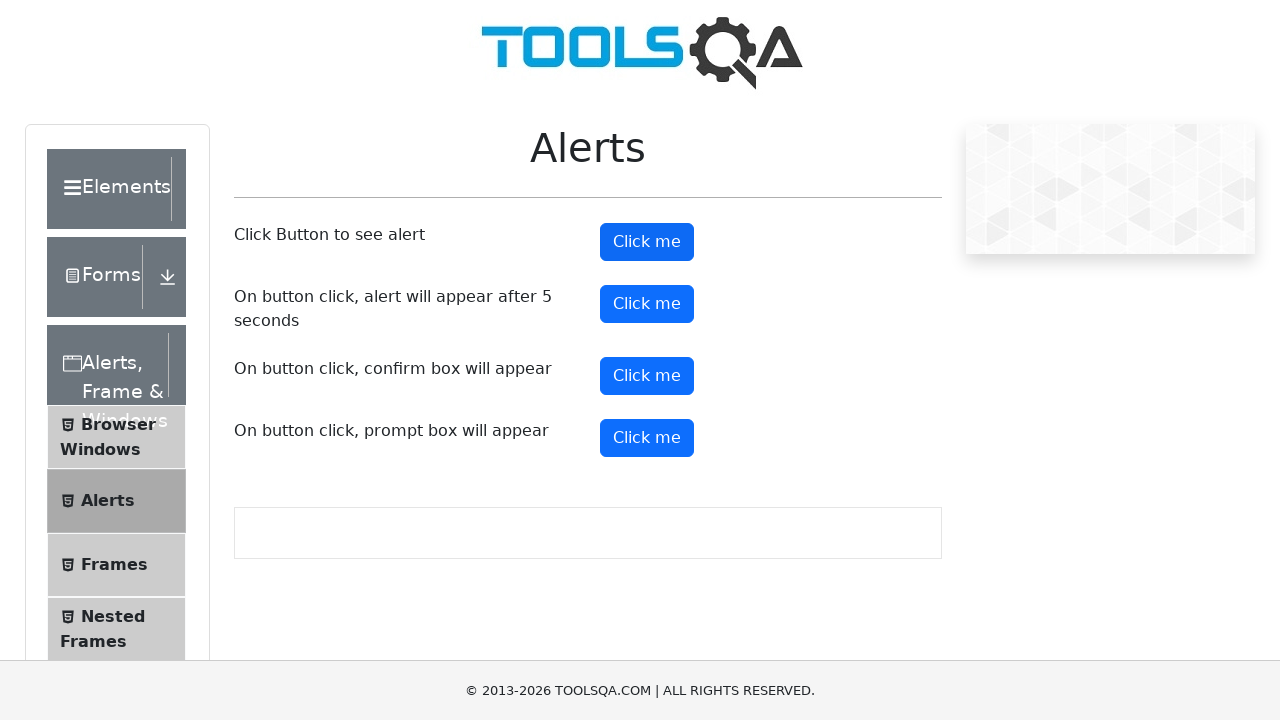

Set up dialog handler to accept alerts
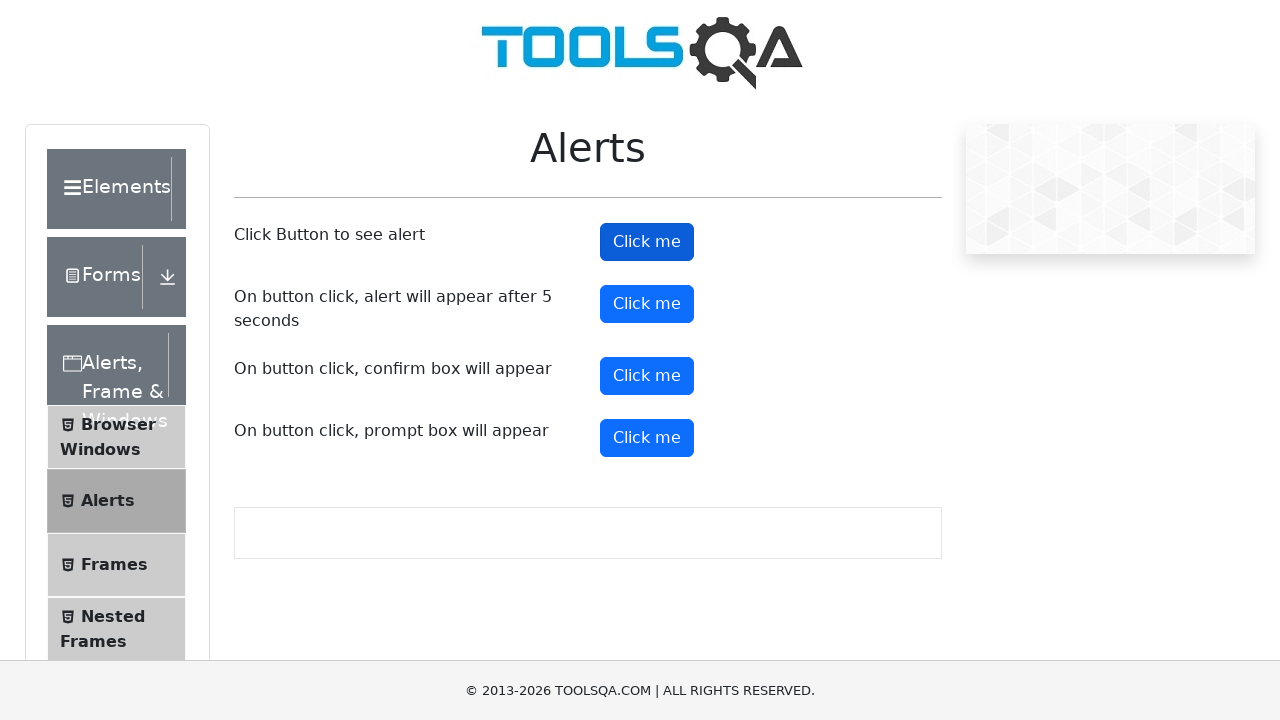

Clicked alert button and accepted the alert at (647, 242) on #alertButton
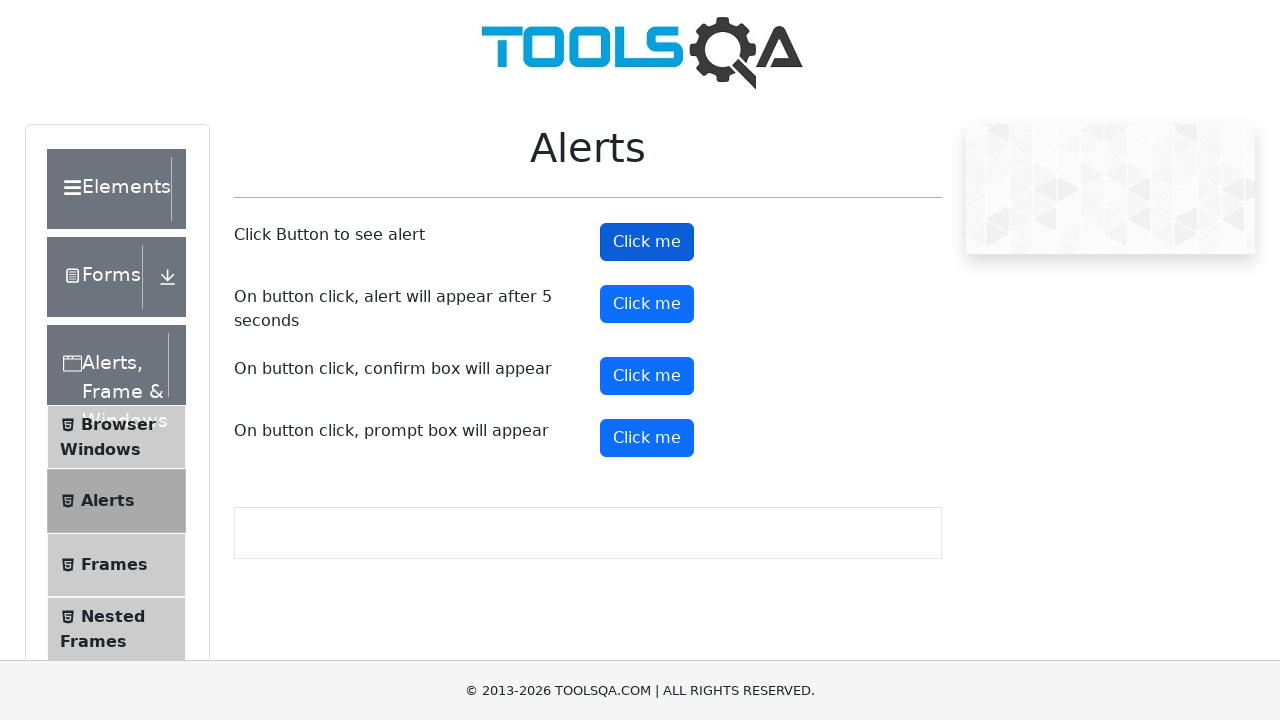

Clicked timer alert button to trigger delayed alert at (647, 304) on #timerAlertButton
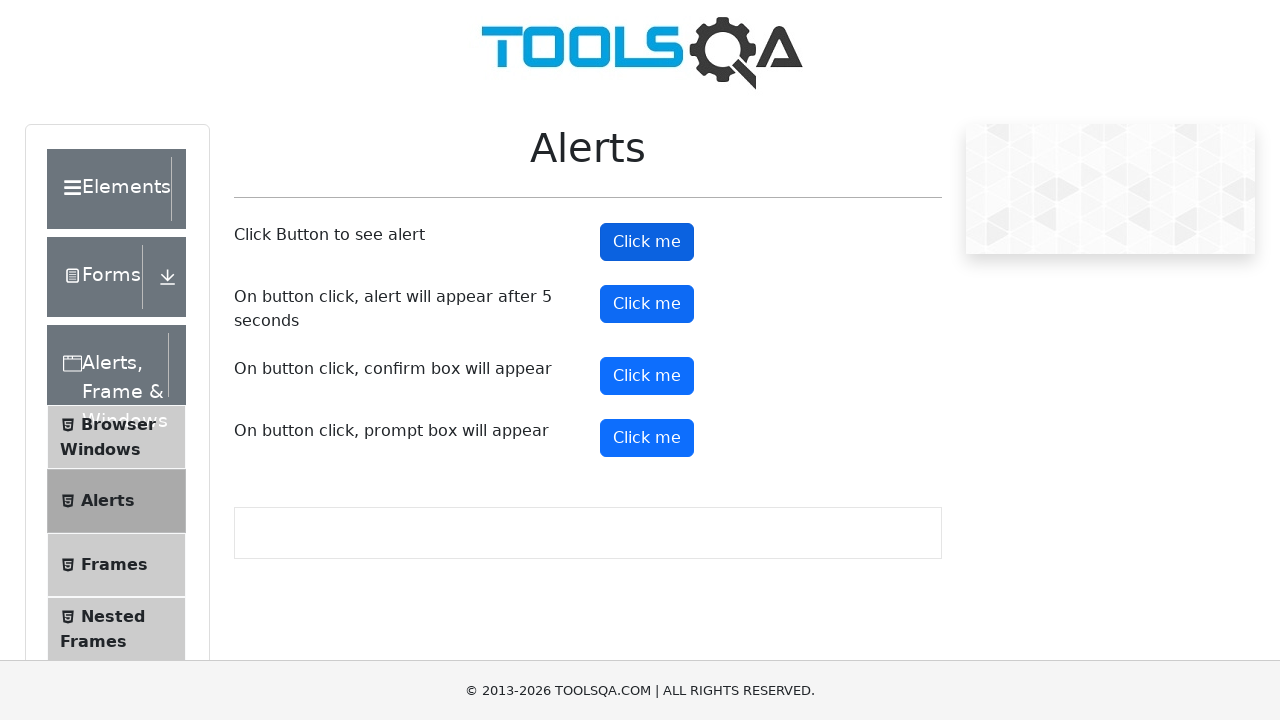

Waited 6 seconds for delayed alert to appear and be accepted
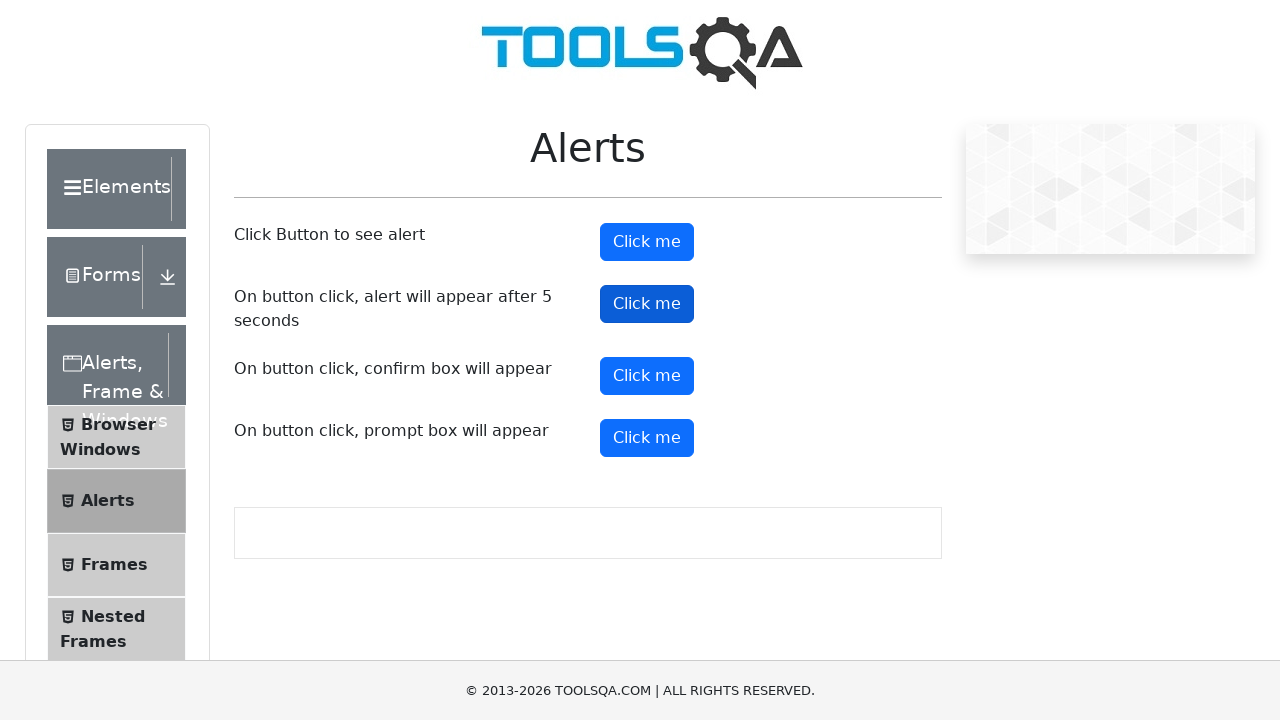

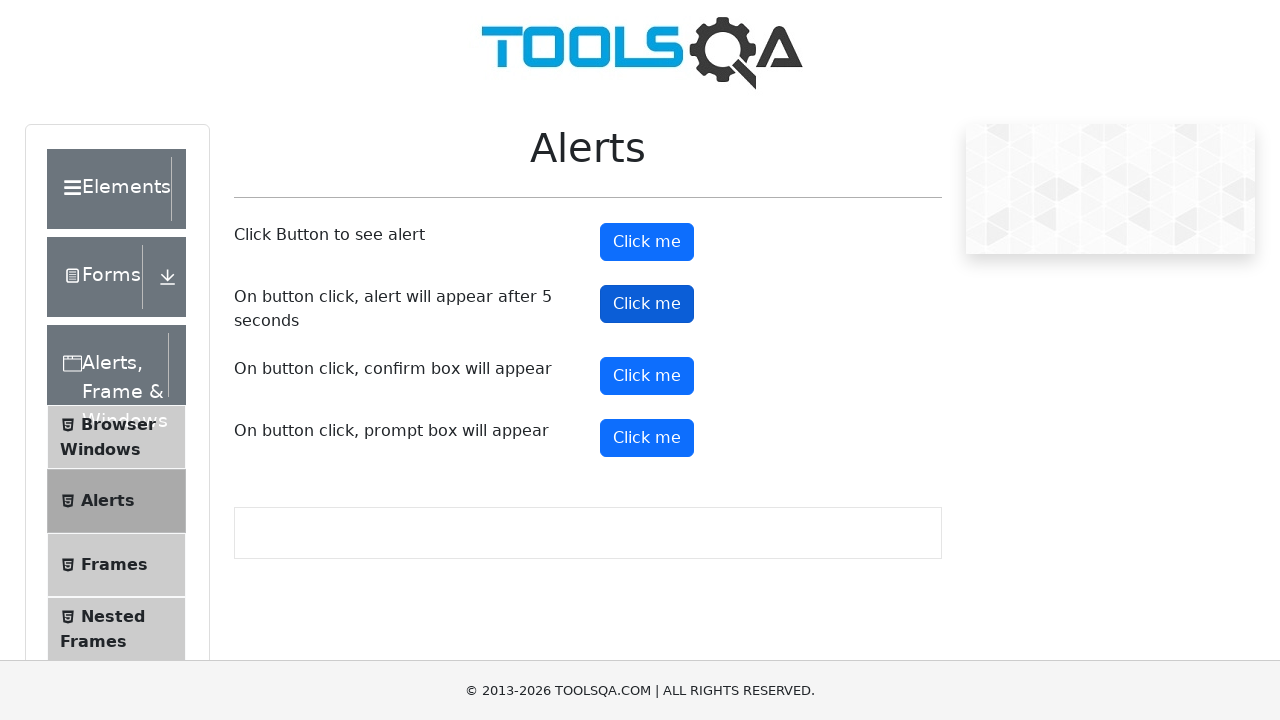